Tests form input validation by entering different weight values and using save/clear buttons to test various scenarios

Starting URL: https://devmountain-qa.github.io/enter-wanted/1.4_Assignment/index.html

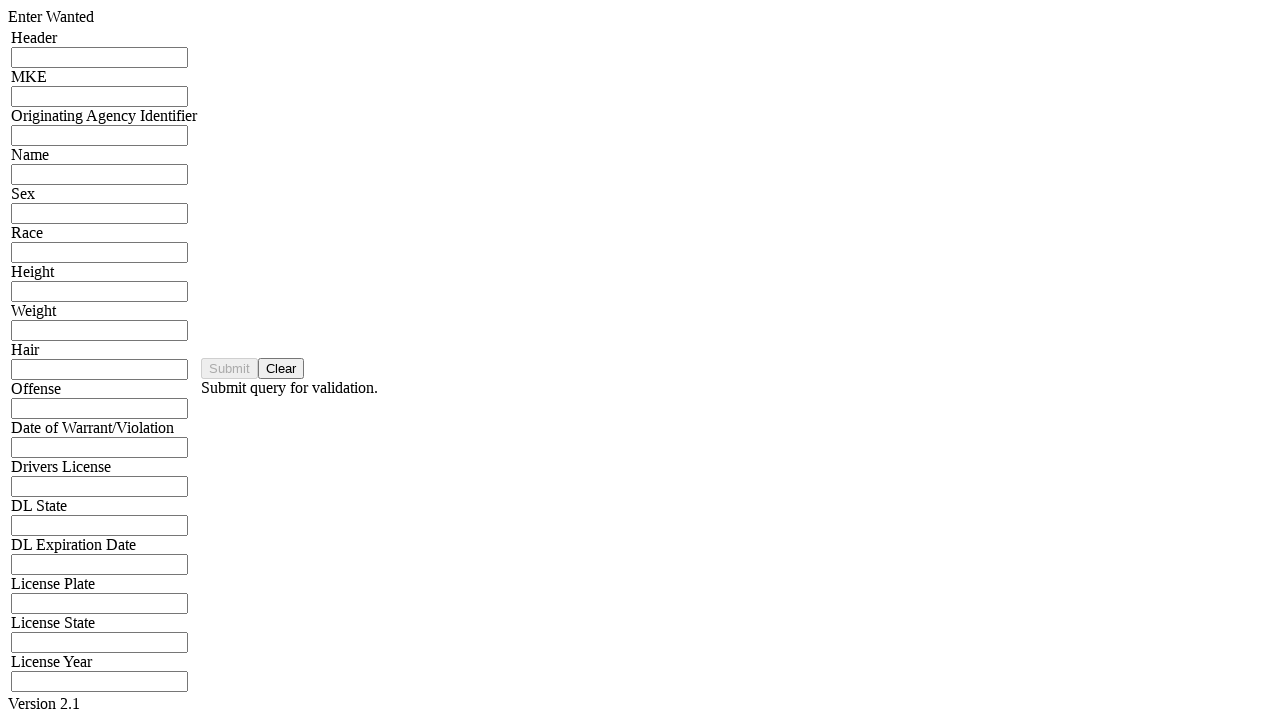

Filled weight input with minimal value '1' on input[name='wgtInput']
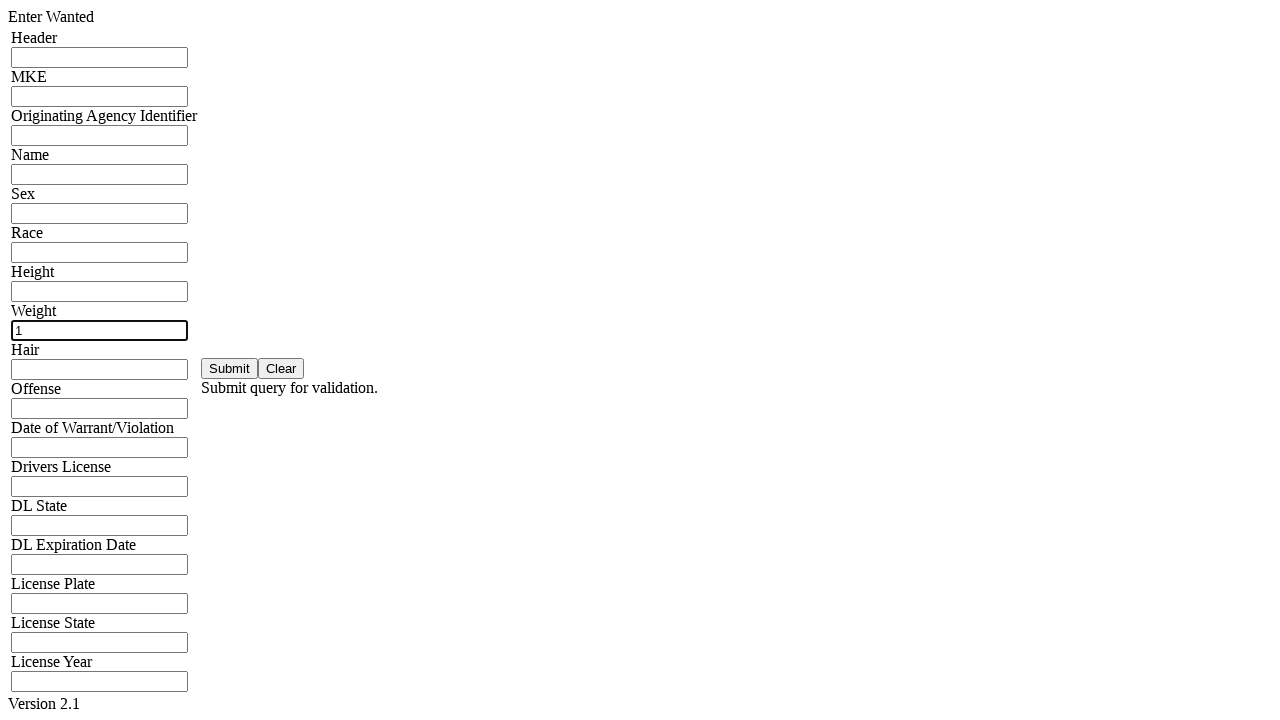

Clicked save button to submit minimal weight value at (230, 368) on #saveBtn
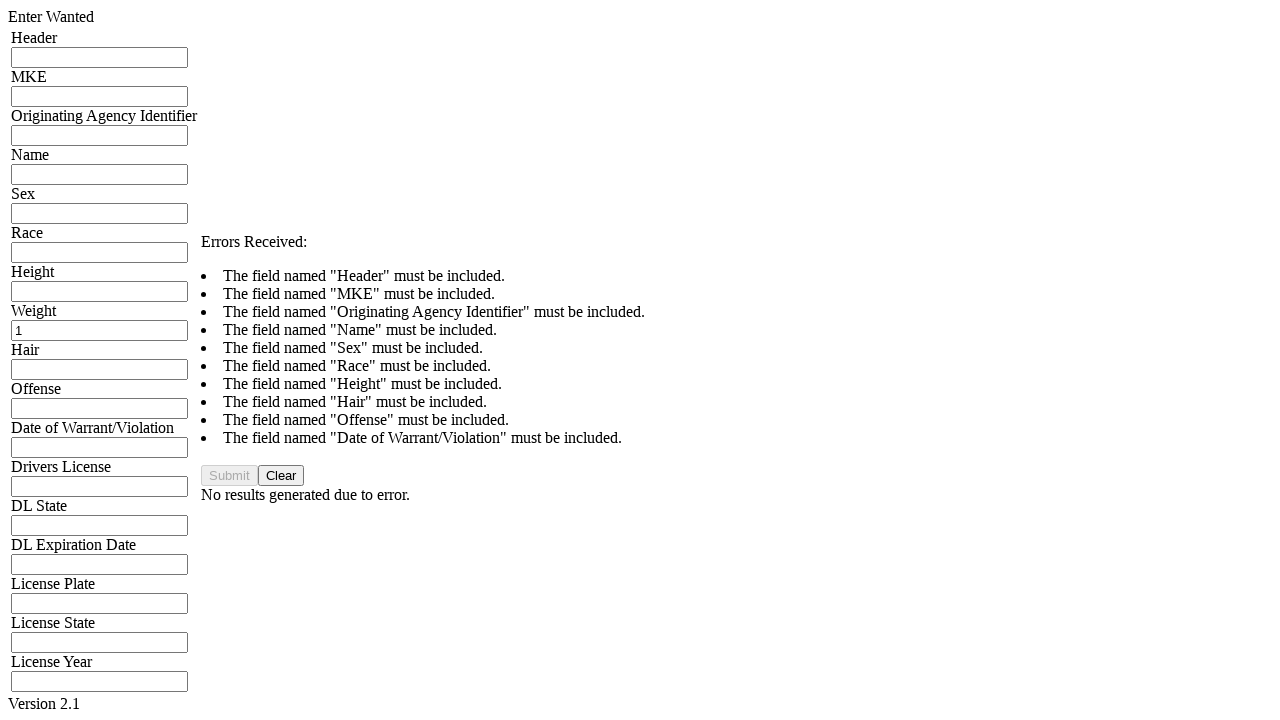

Clicked clear button to reset the form at (281, 476) on #clearBtn
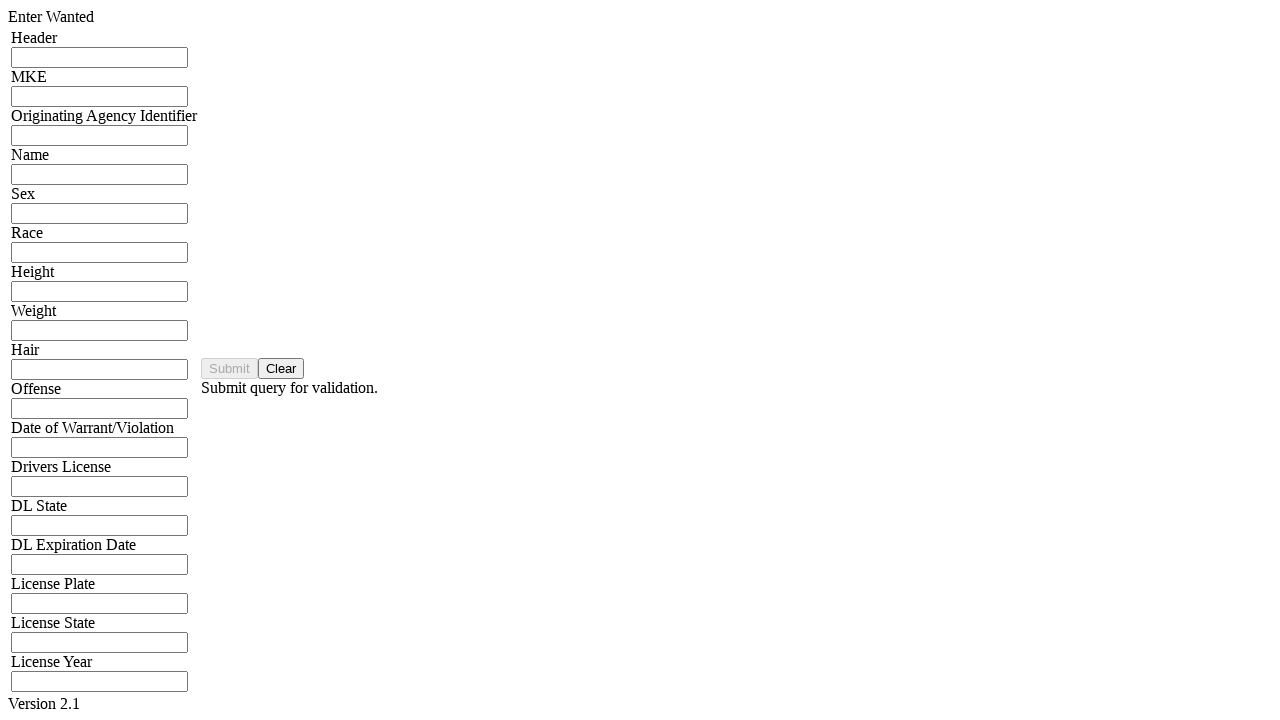

Filled weight input with value '100' on input[name='wgtInput']
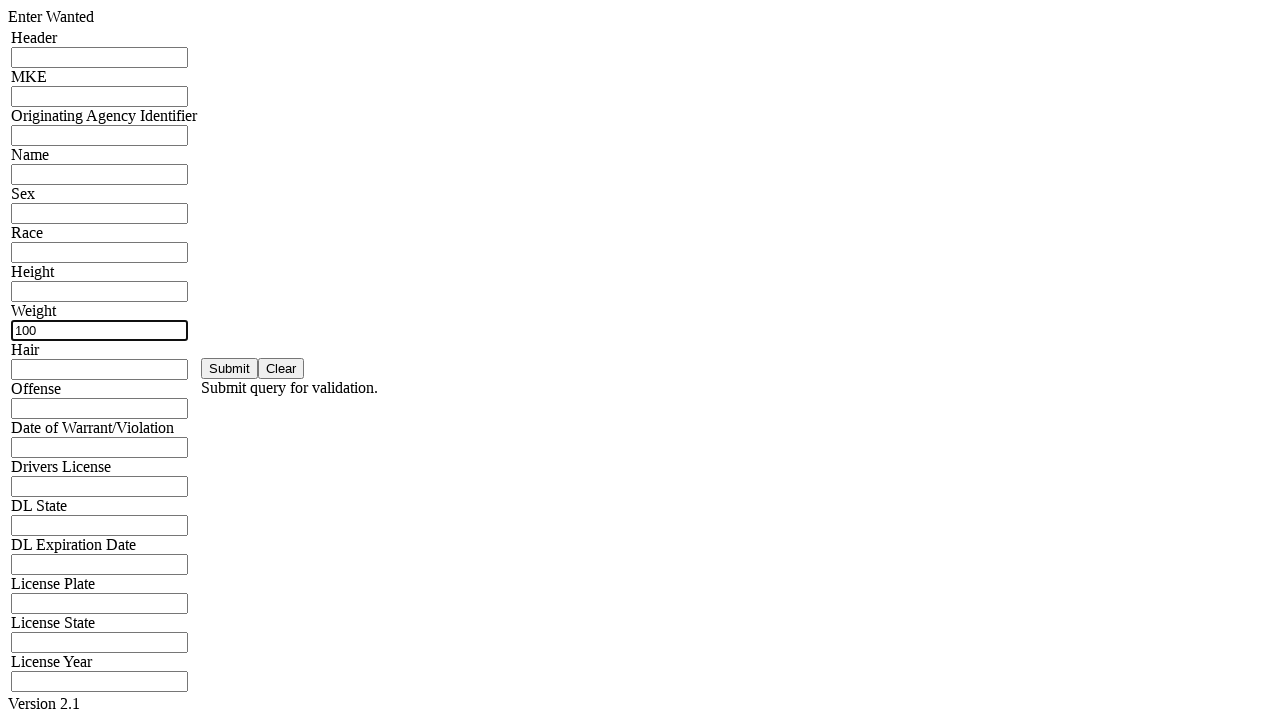

Clicked save button to submit weight value of 100 at (230, 368) on #saveBtn
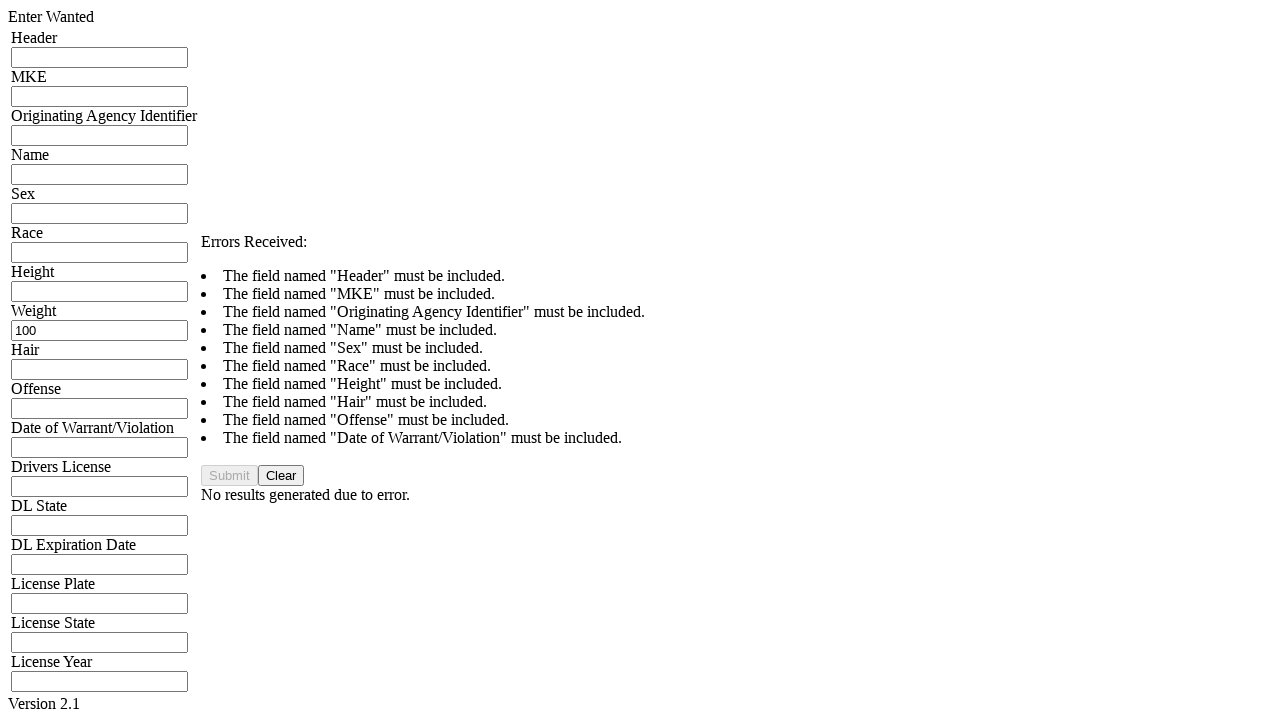

Clicked clear button to reset the form again at (281, 476) on #clearBtn
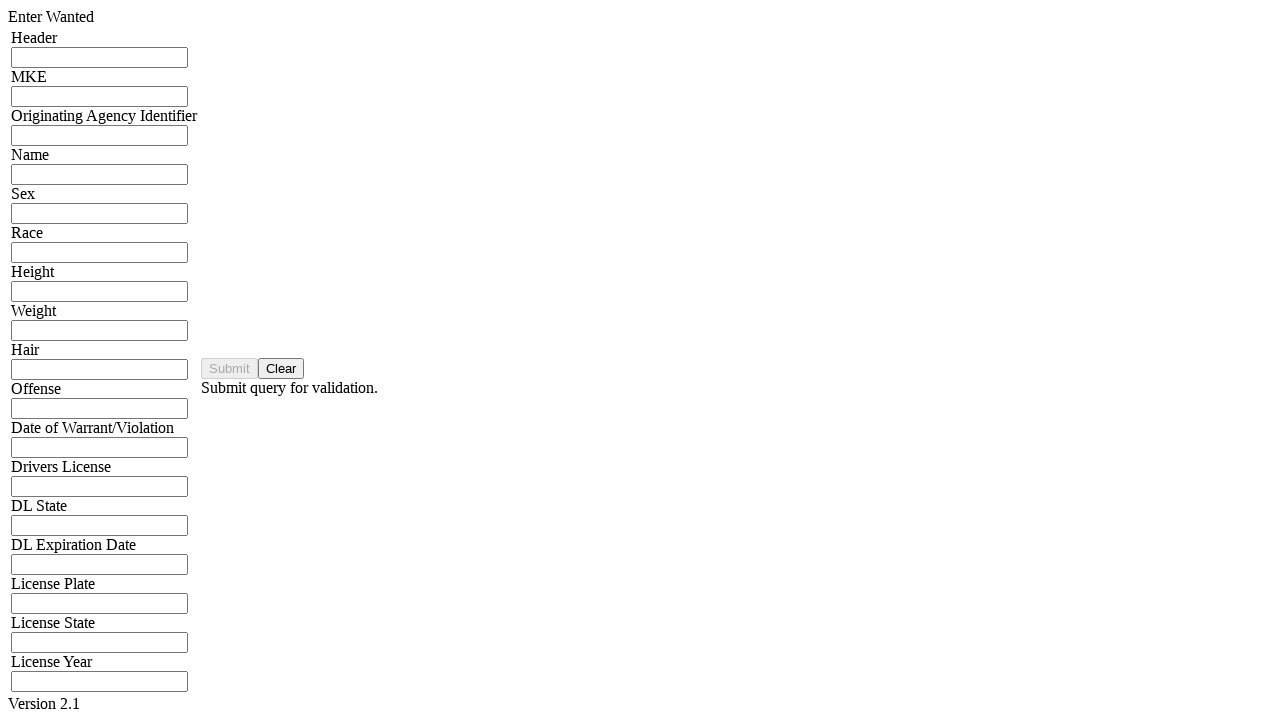

Filled weight input with value '1000' on input[name='wgtInput']
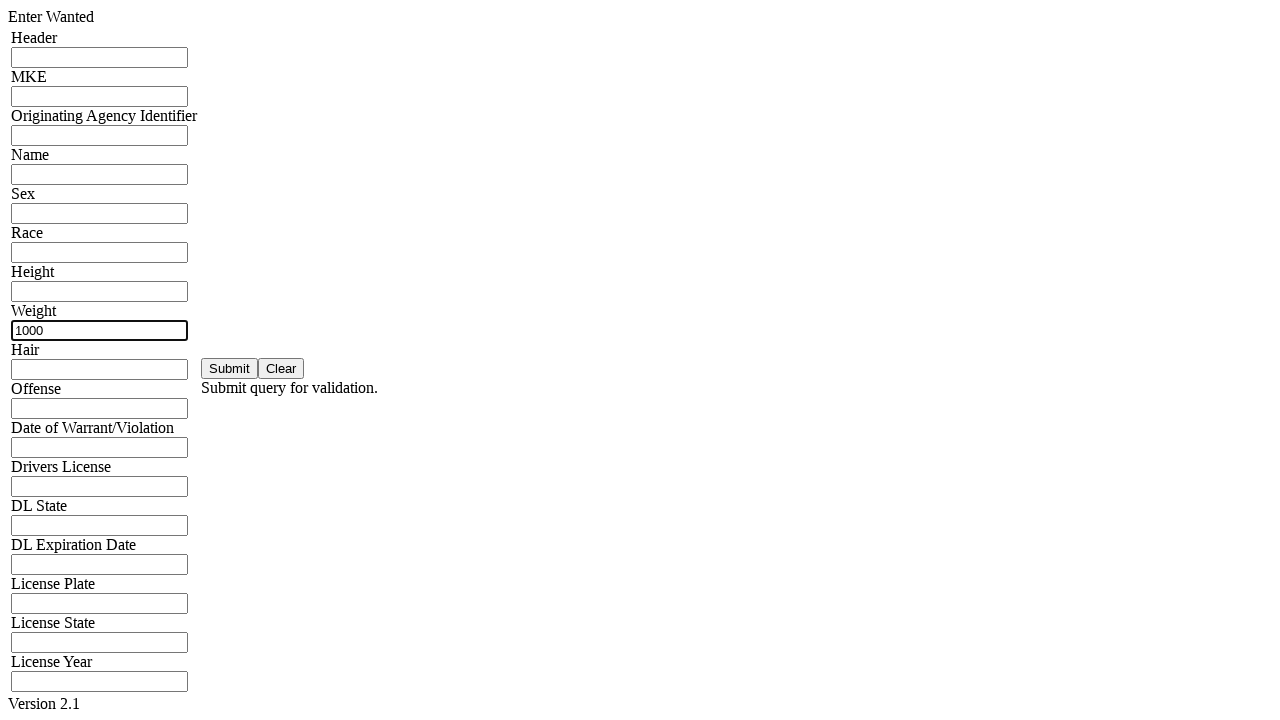

Clicked save button to submit weight value of 1000 at (230, 368) on #saveBtn
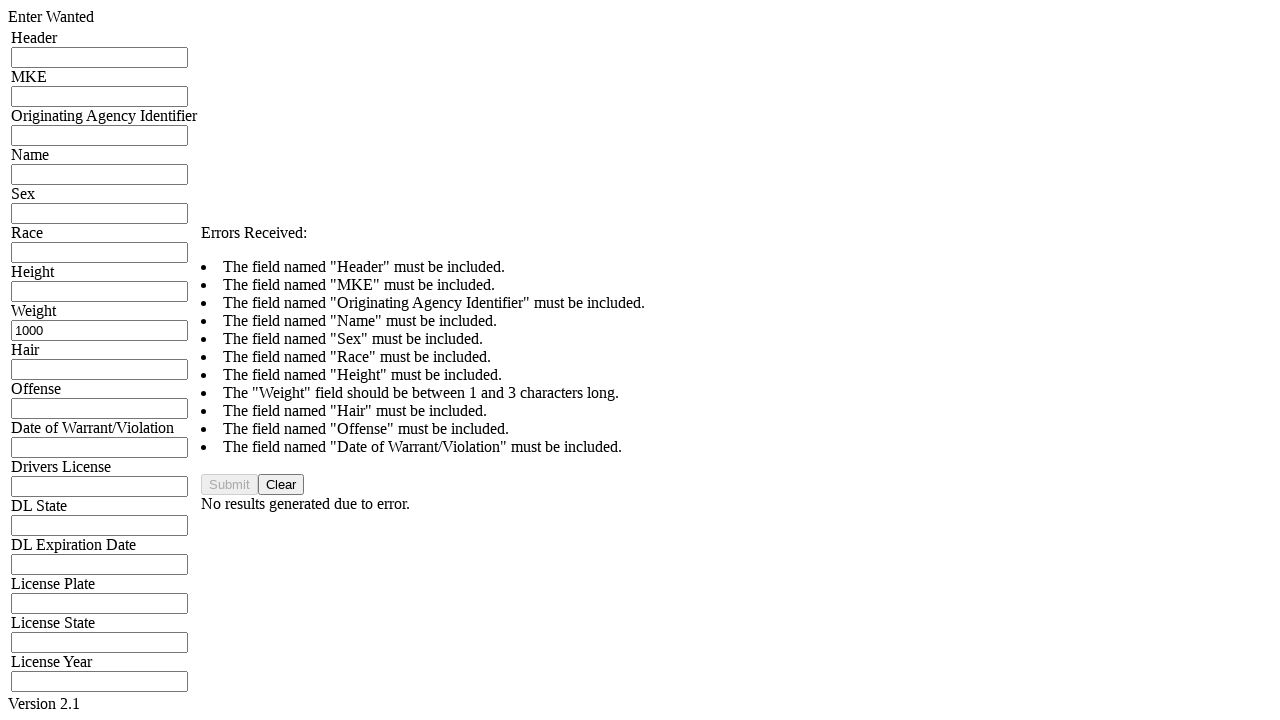

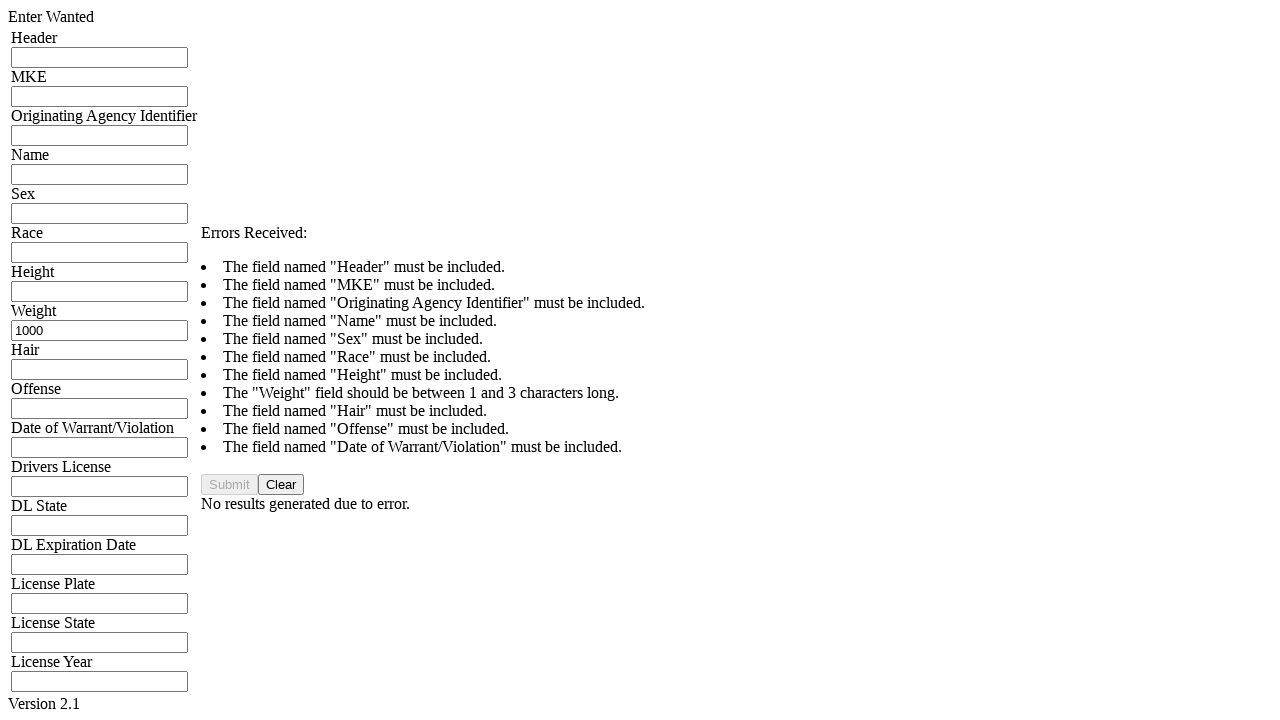